Tests browser window/tab handling by clicking footer links that open new windows, then switching between the parent window and child windows to verify navigation.

Starting URL: https://opensource-demo.orangehrmlive.com/web/index.php/auth/login

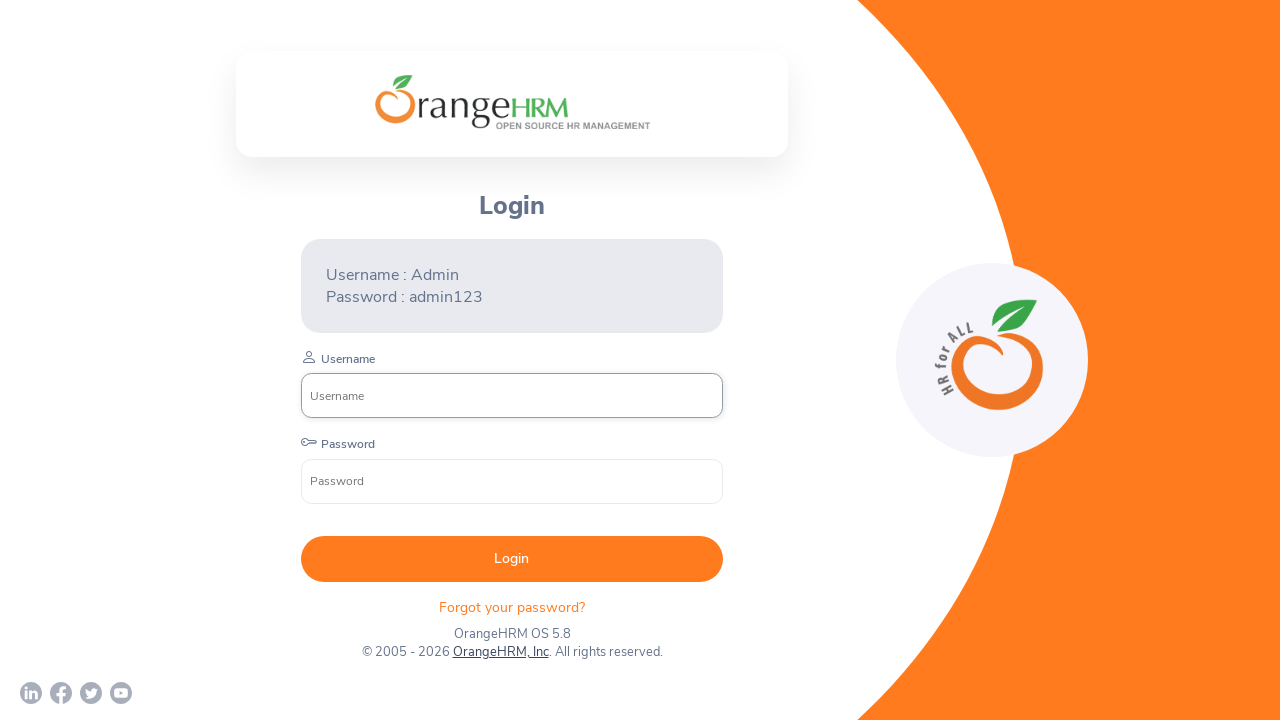

Clicked OrangeHRM, Inc link in footer to open new window at (500, 652) on xpath=//a[normalize-space()='OrangeHRM, Inc']
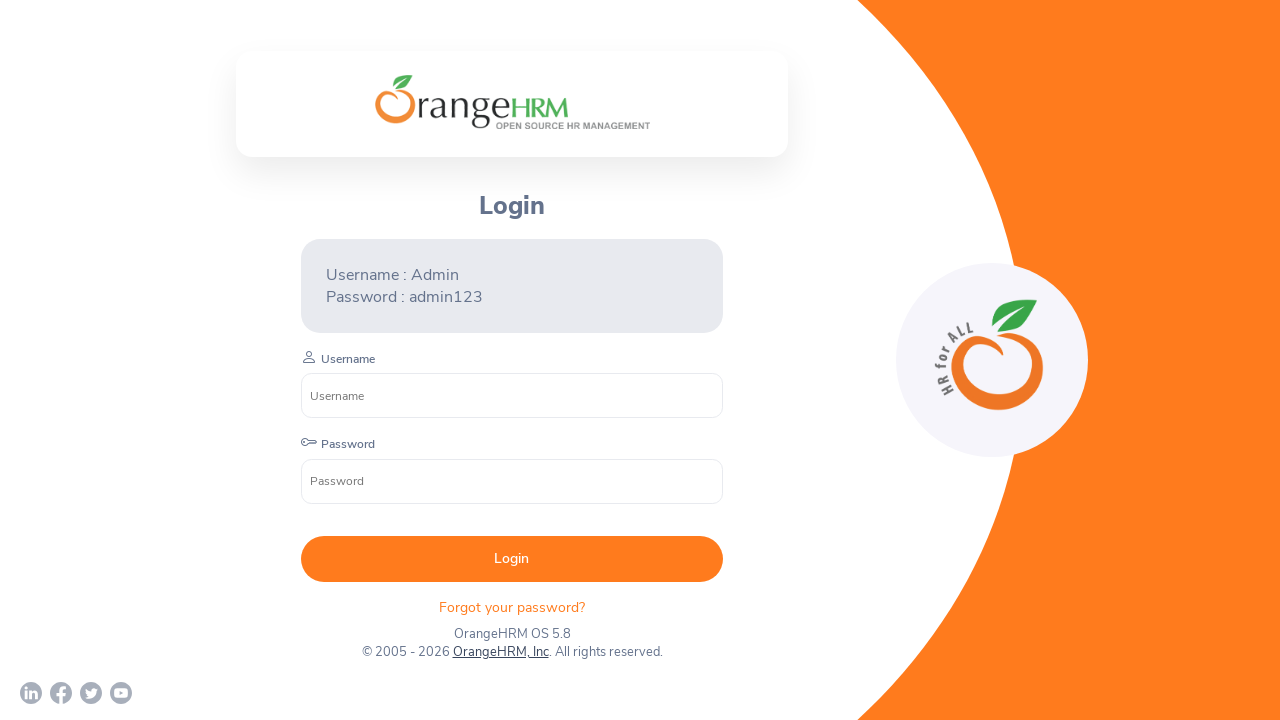

Clicked second social media link in footer to open another new window at (61, 693) on xpath=//div[contains(@class,'orangehrm-login-footer-sm')]//a[2]
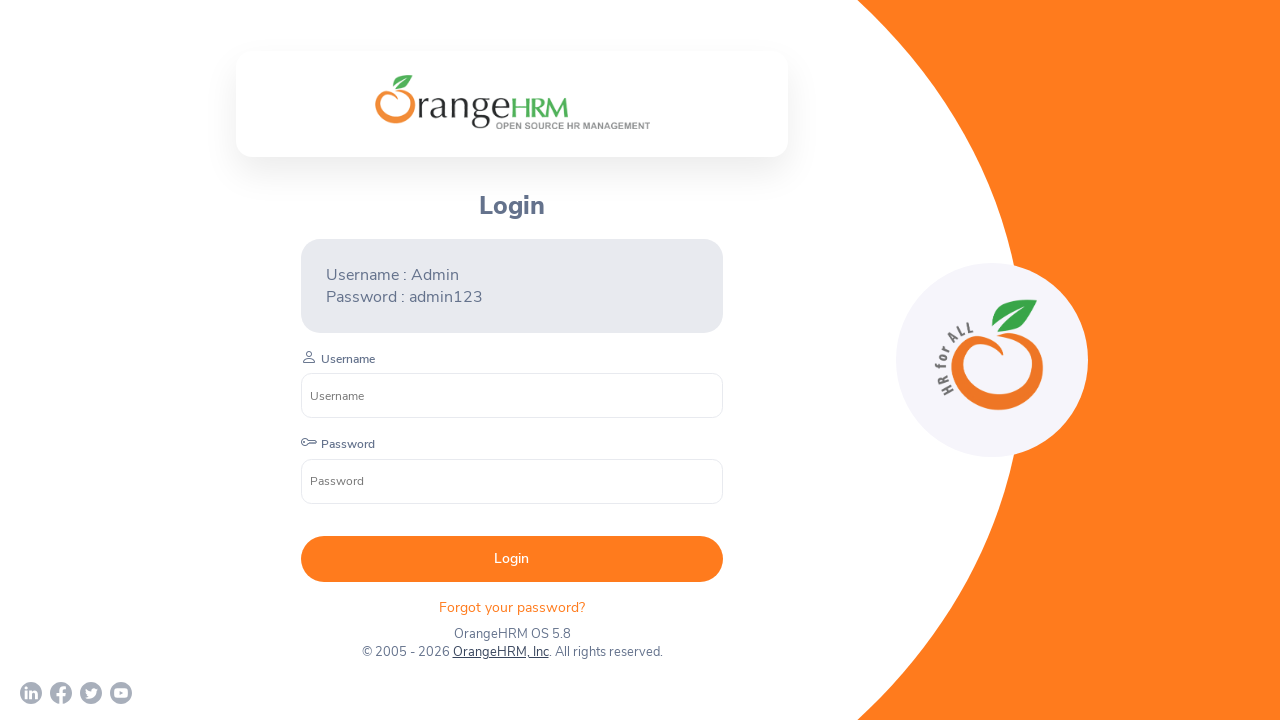

Child window 1 loaded
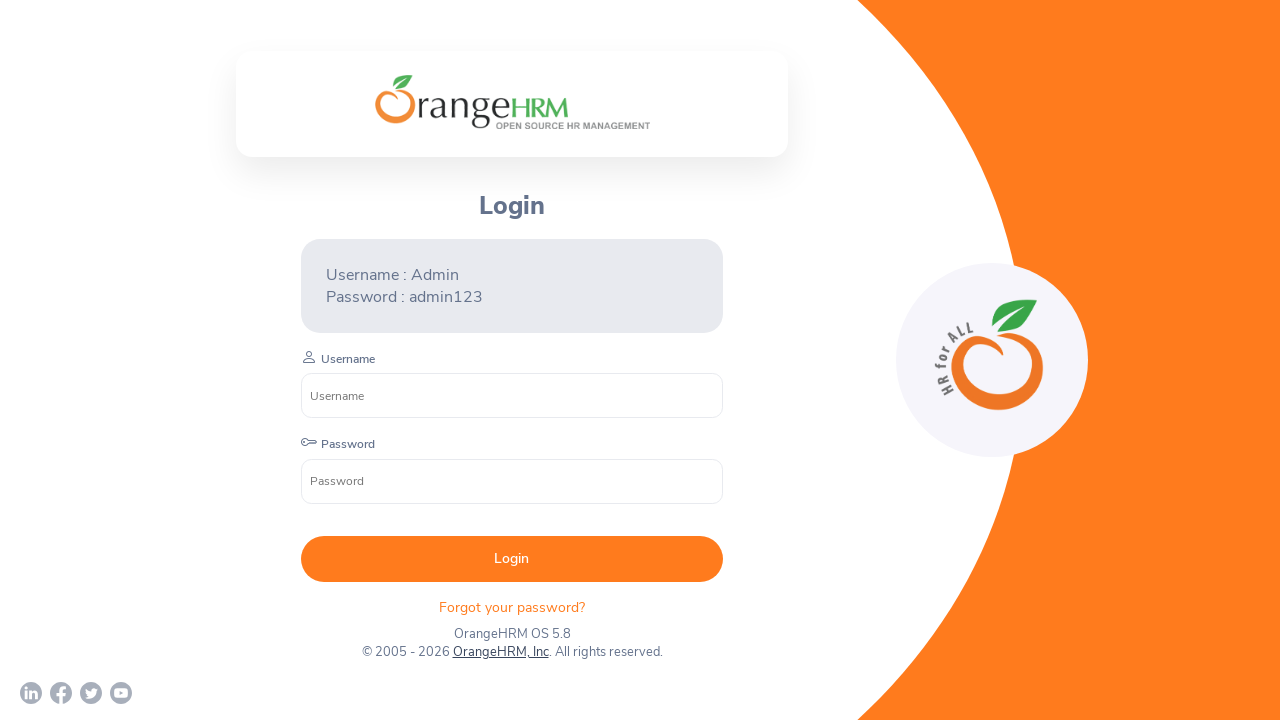

Child window 2 loaded
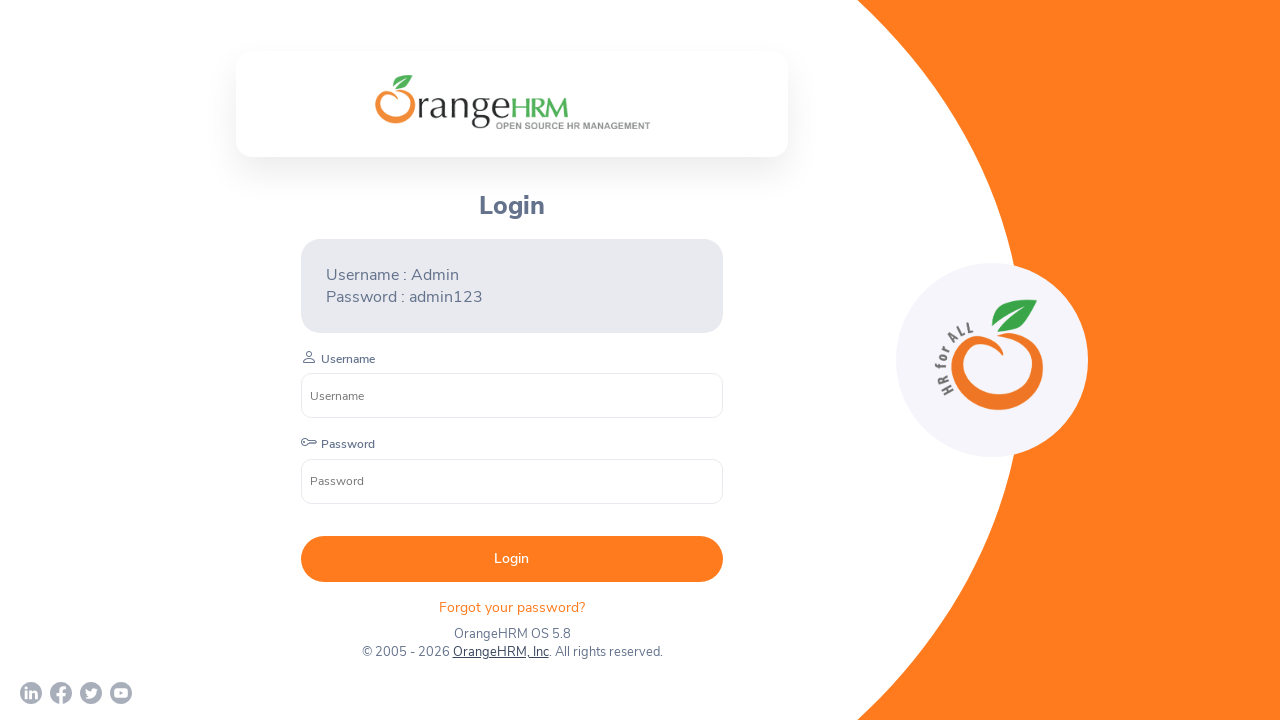

Switched to child window 2
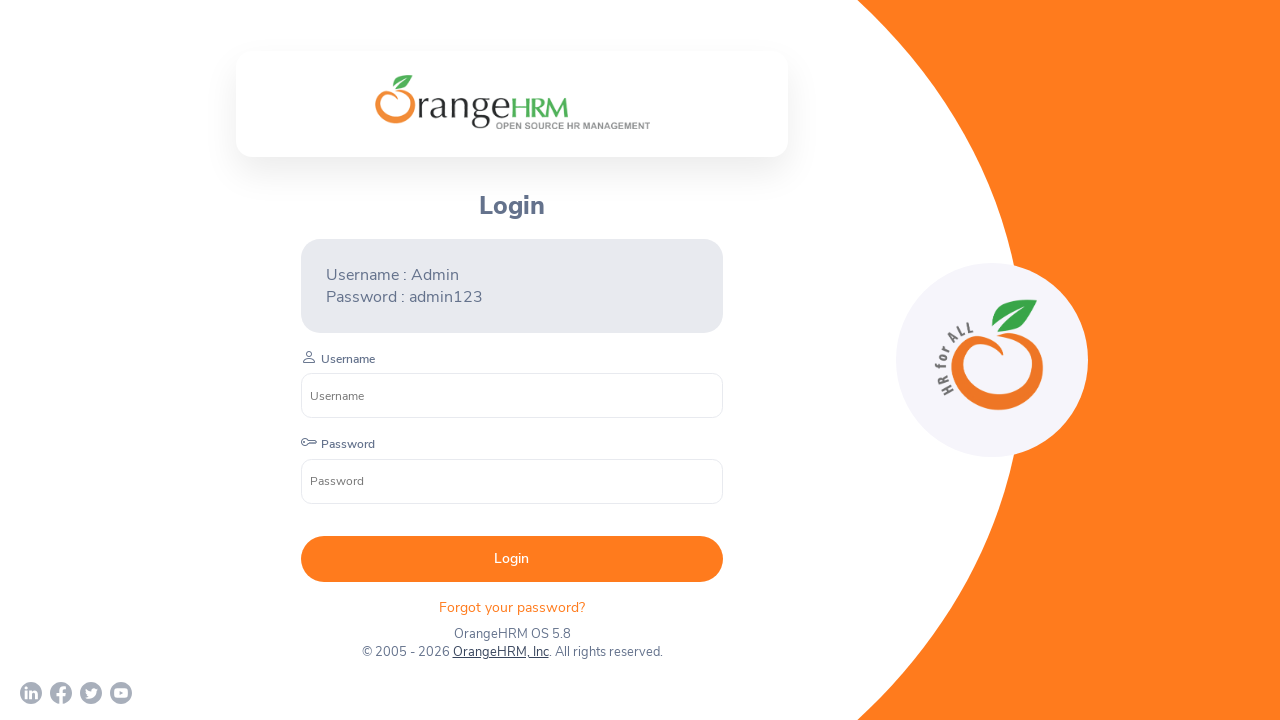

Retrieved child window 2 title: 
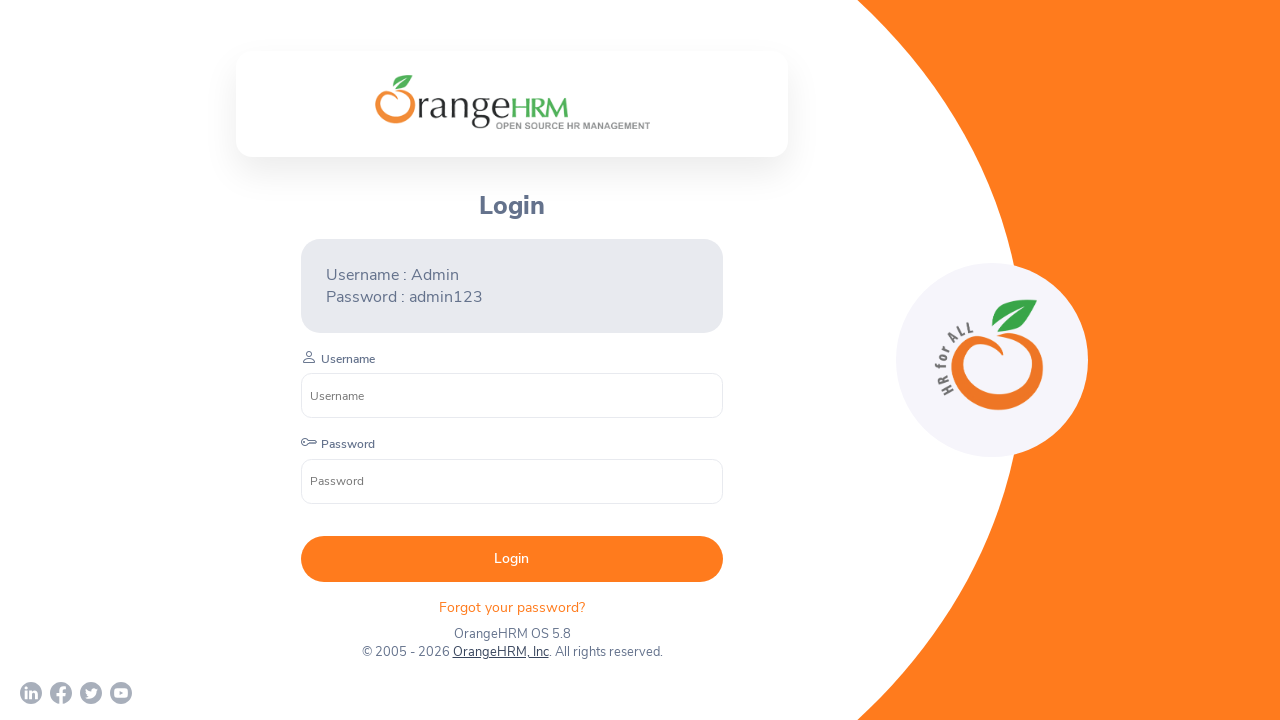

Switched to child window 1
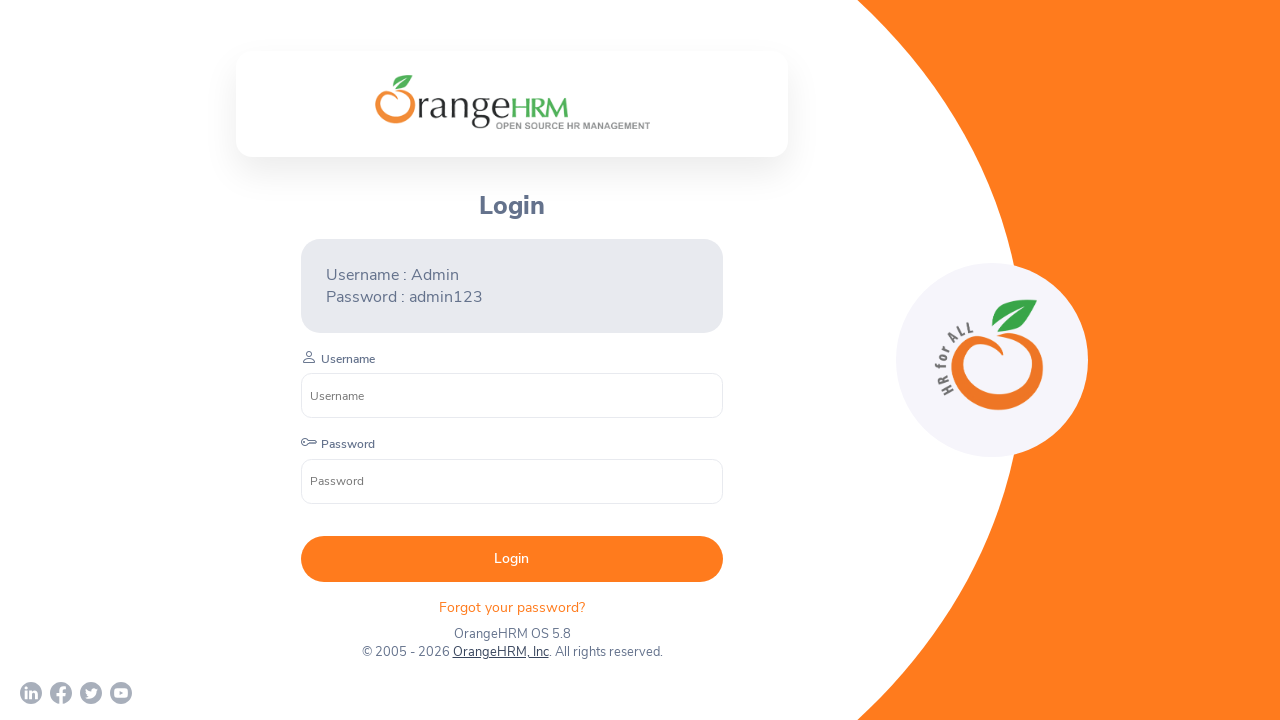

Retrieved child window 1 title: Human Resources Management Software | HRMS | OrangeHRM
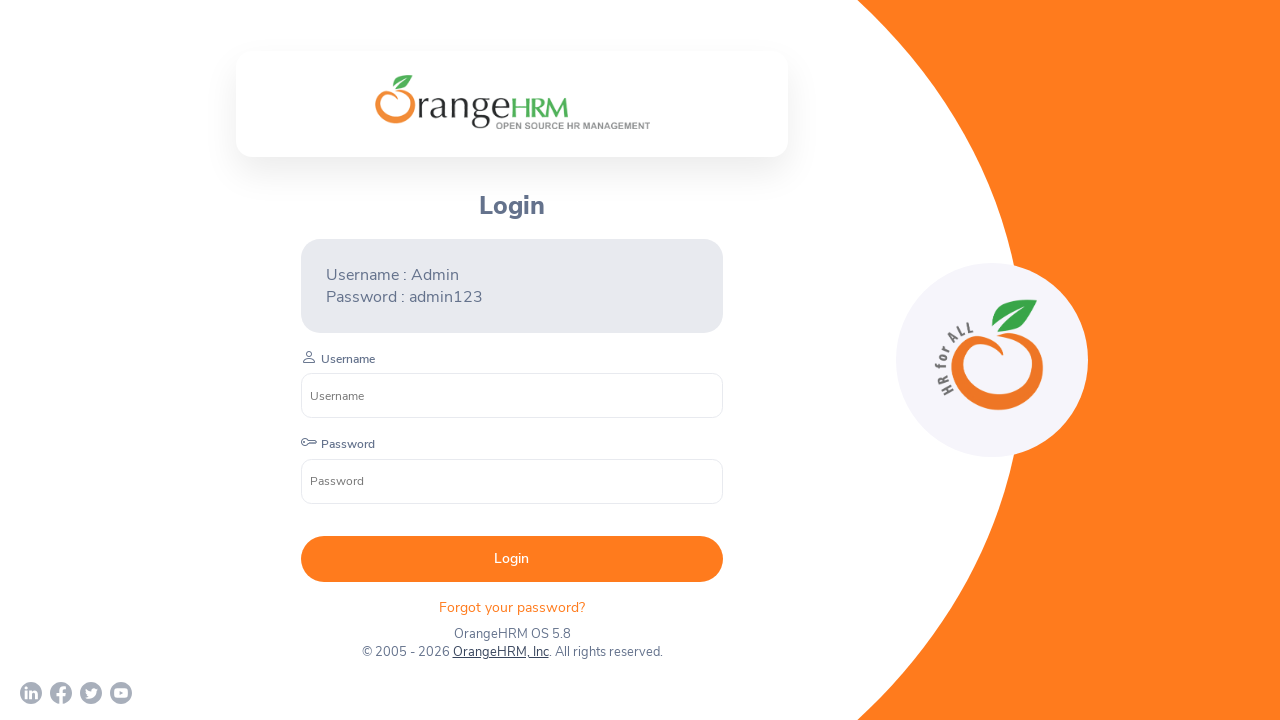

Switched back to parent window
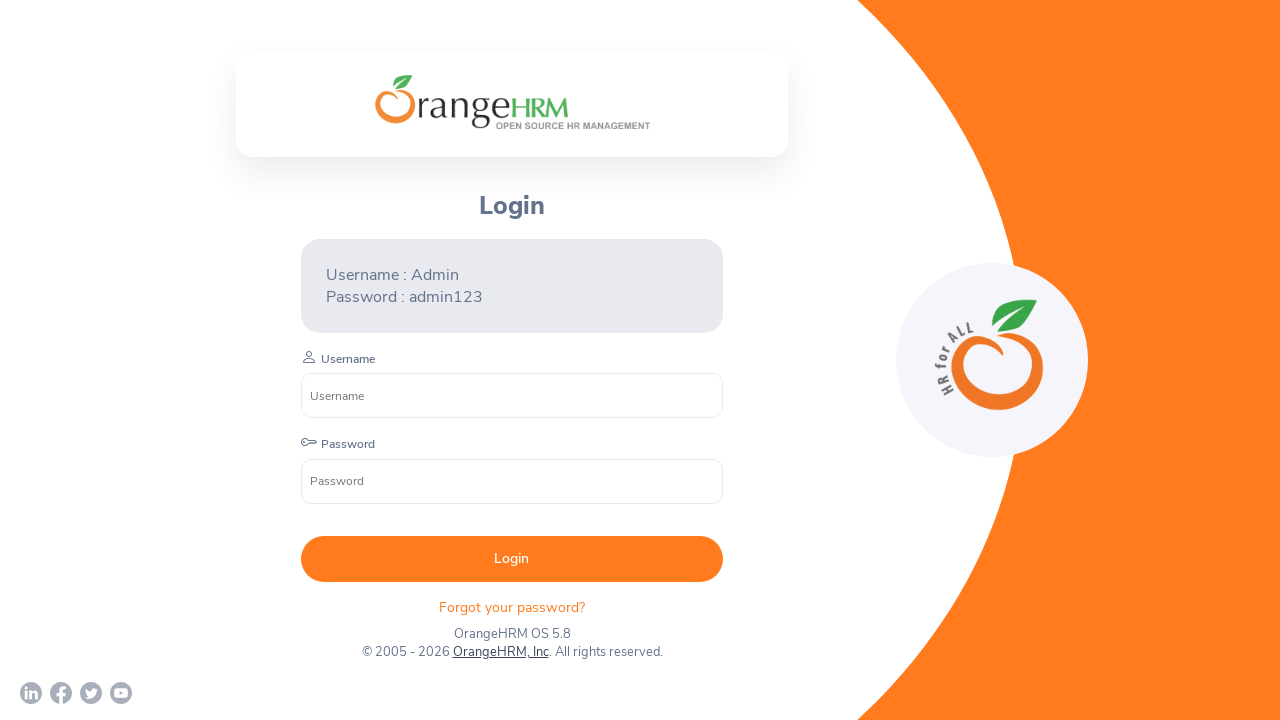

Retrieved parent window title: OrangeHRM
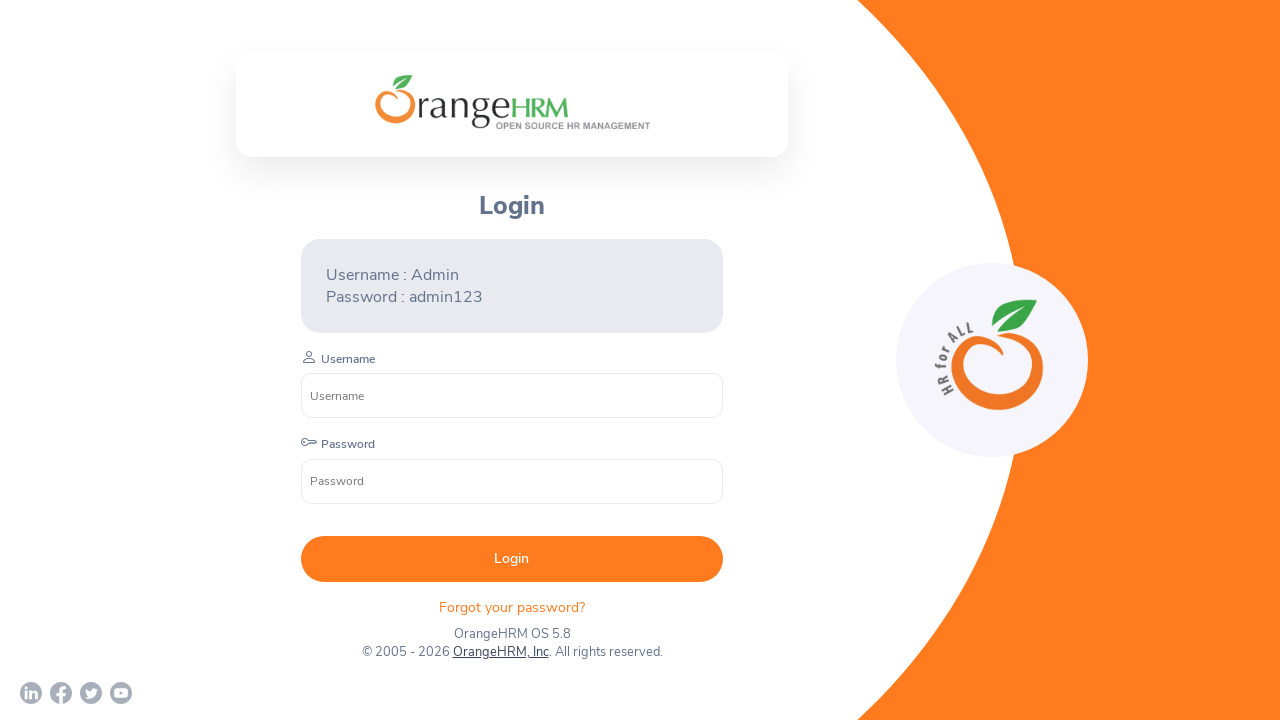

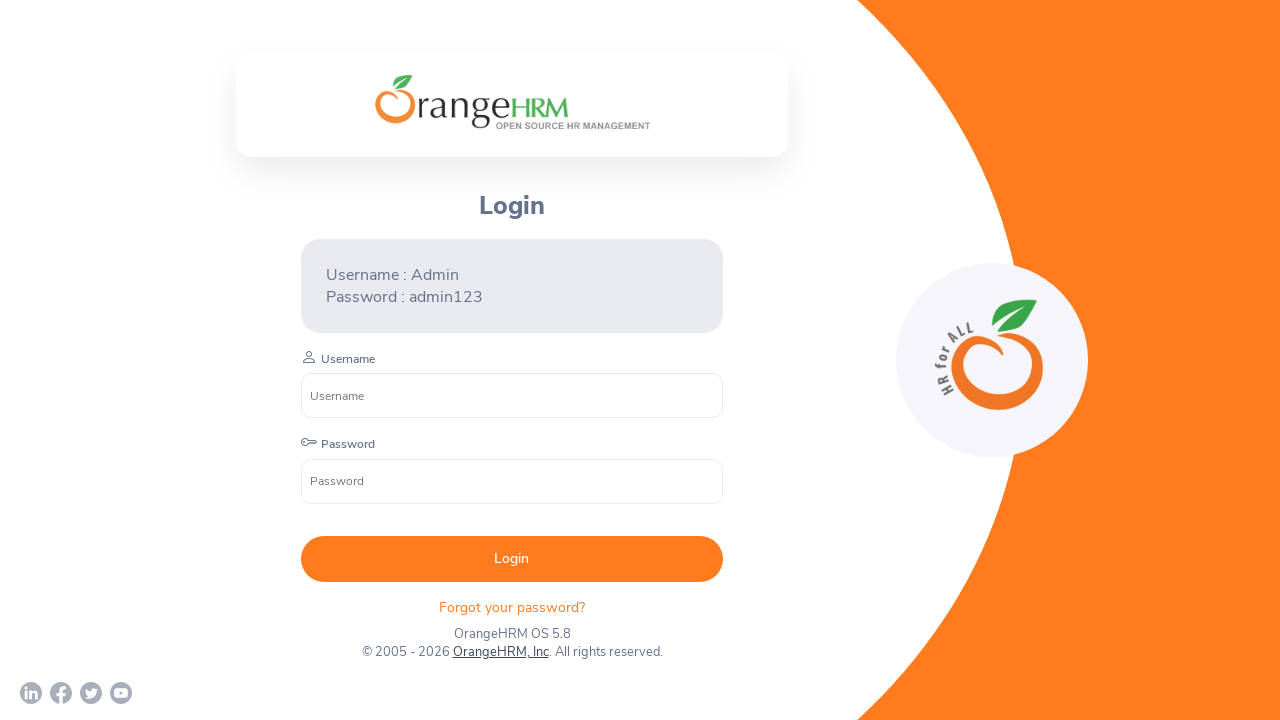